Tests response mocking by intercepting the books API endpoint and returning mock book data, then verifying the mocked content appears on the page.

Starting URL: https://danube-webshop.herokuapp.com/

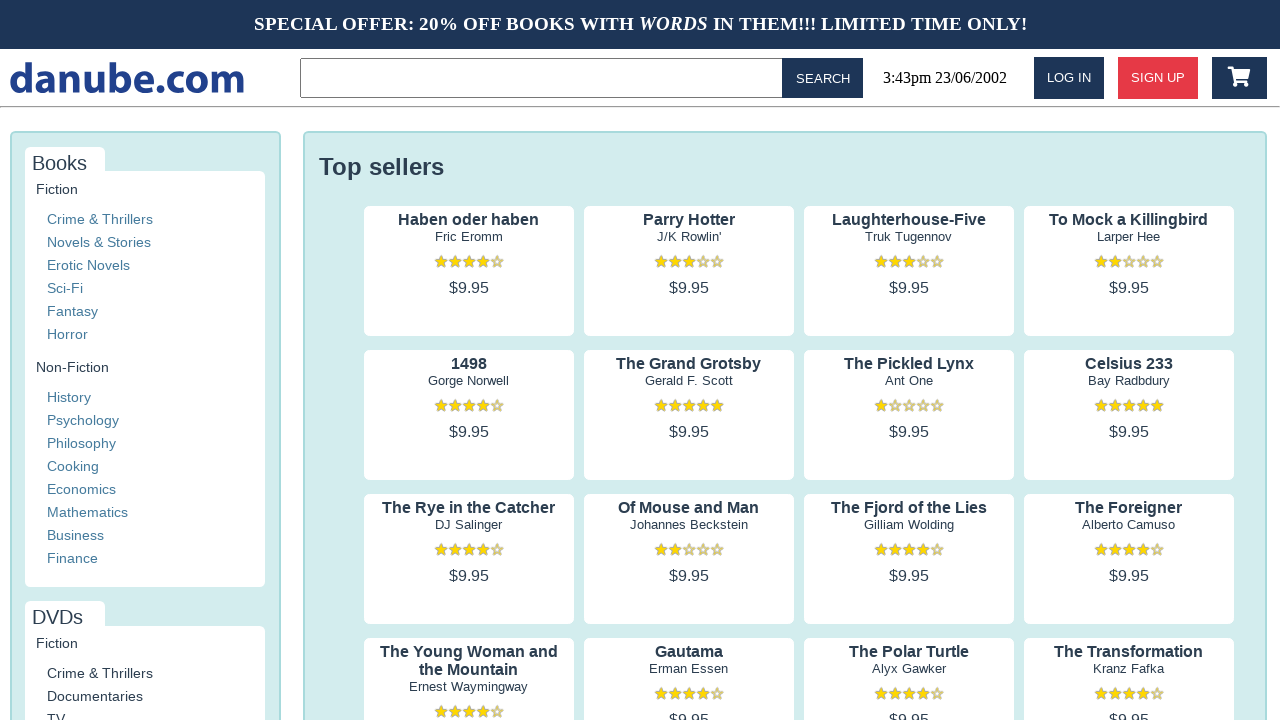

Set up route handler to mock books API endpoint with custom response data
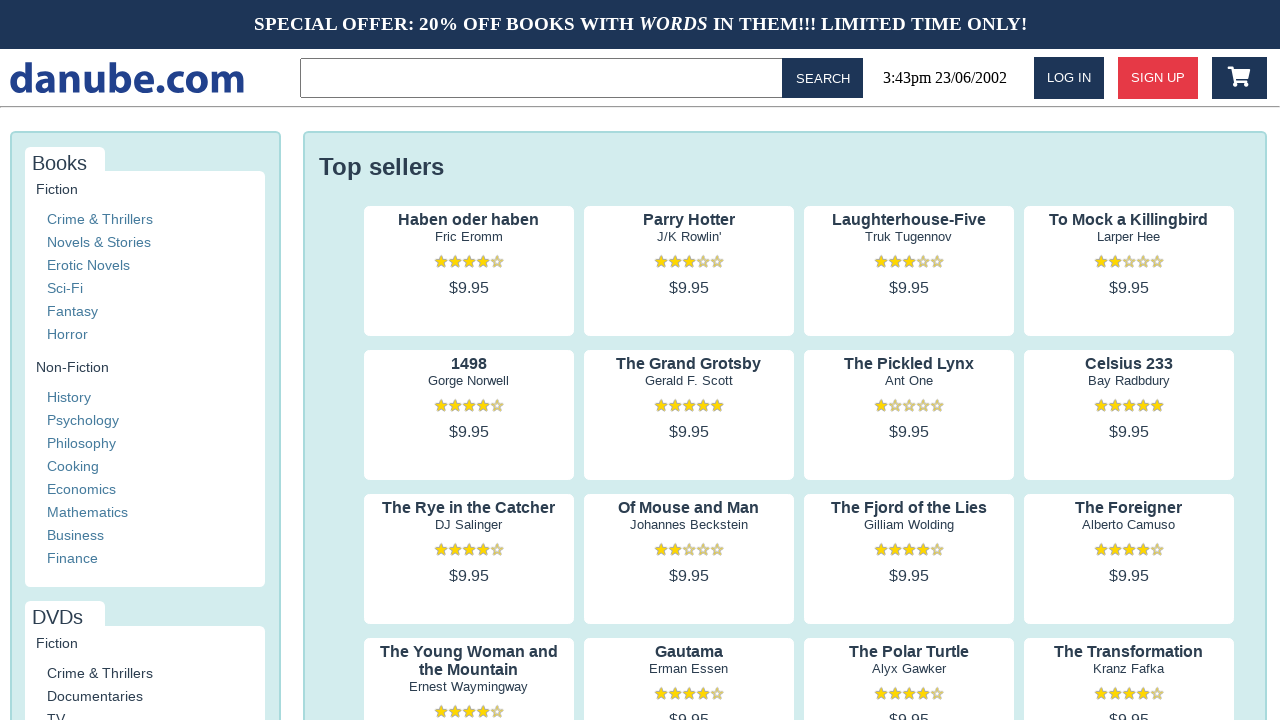

Reloaded page to apply the mocked API route
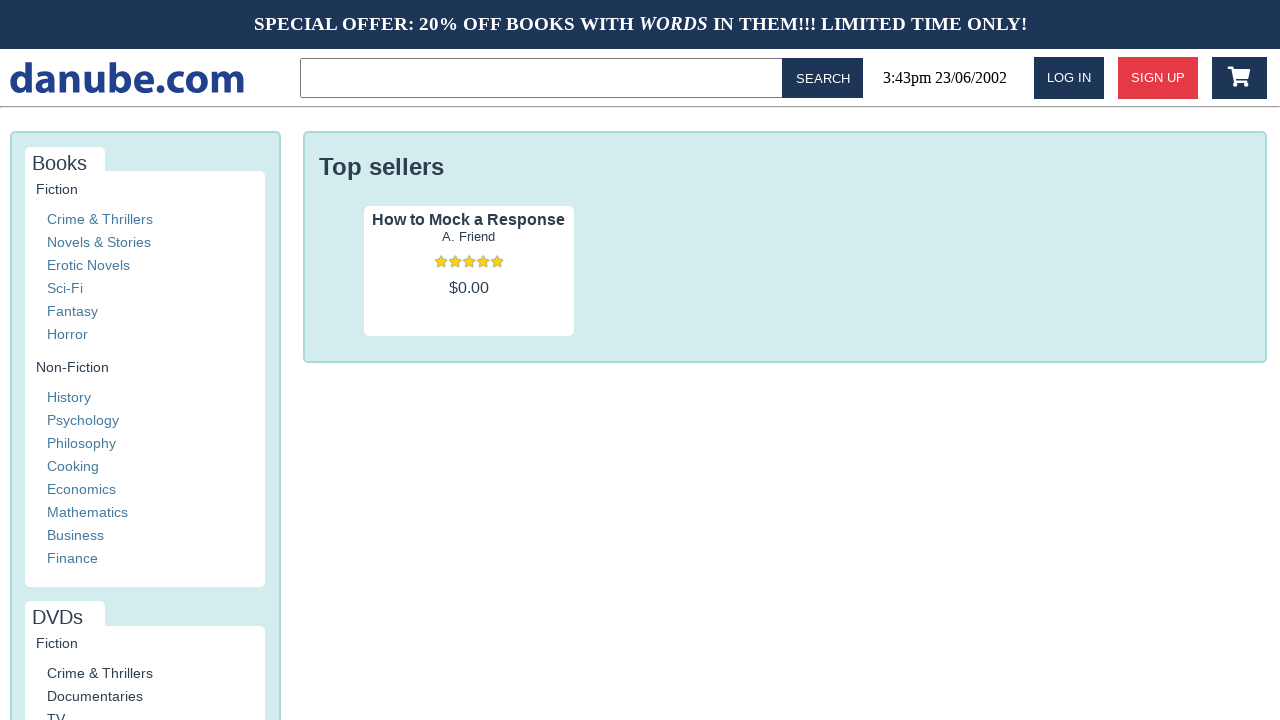

Waited for page to load with mocked book data
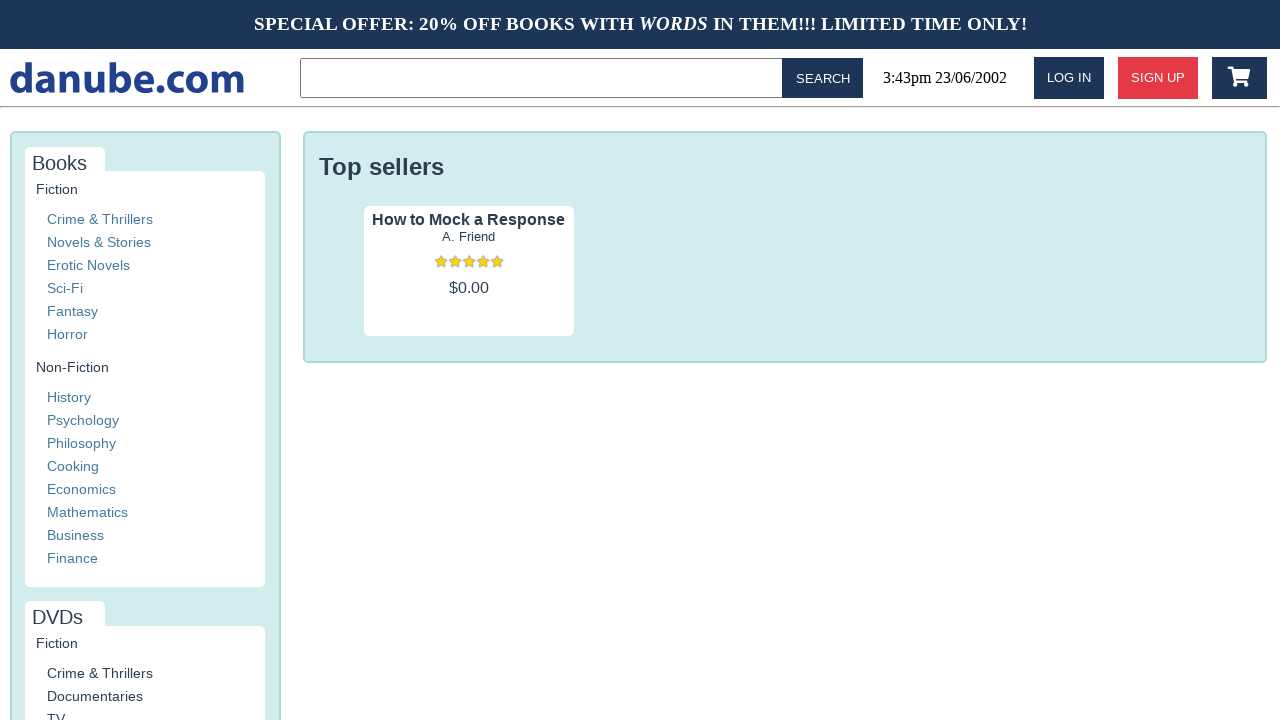

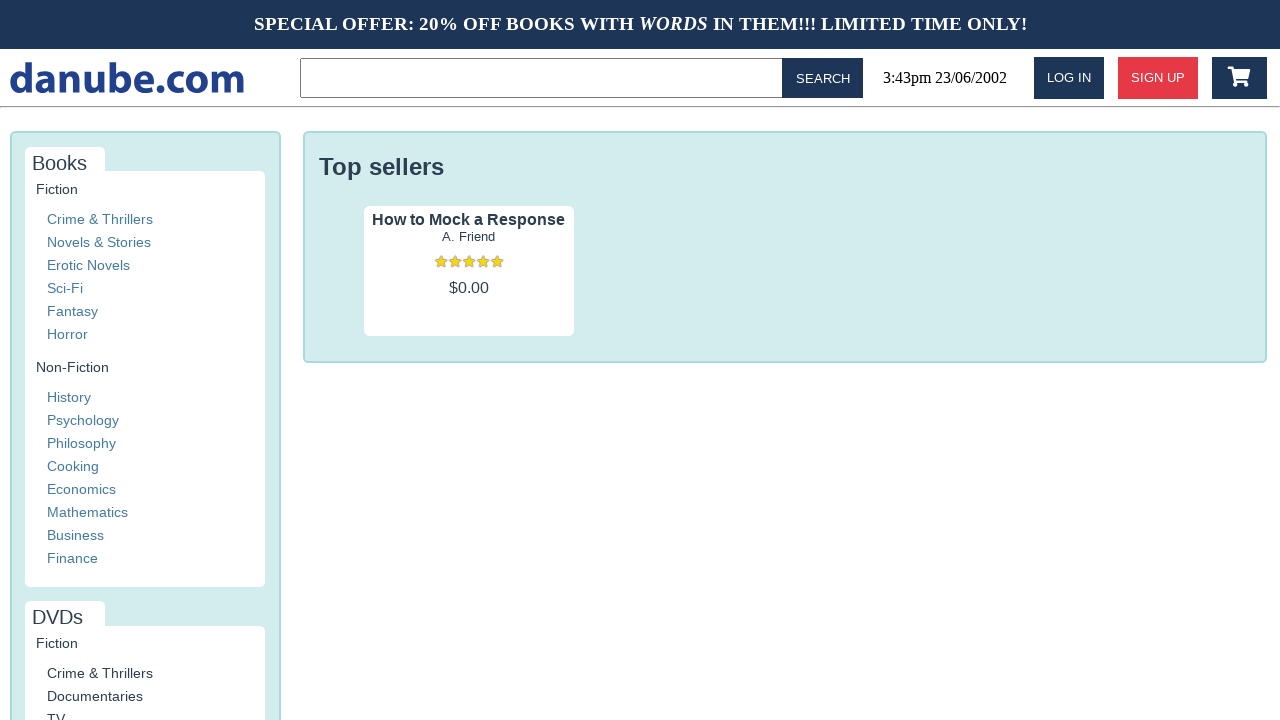